Tests checkbox functionality by checking and unchecking

Starting URL: https://bonigarcia.dev/selenium-webdriver-java/web-form.html

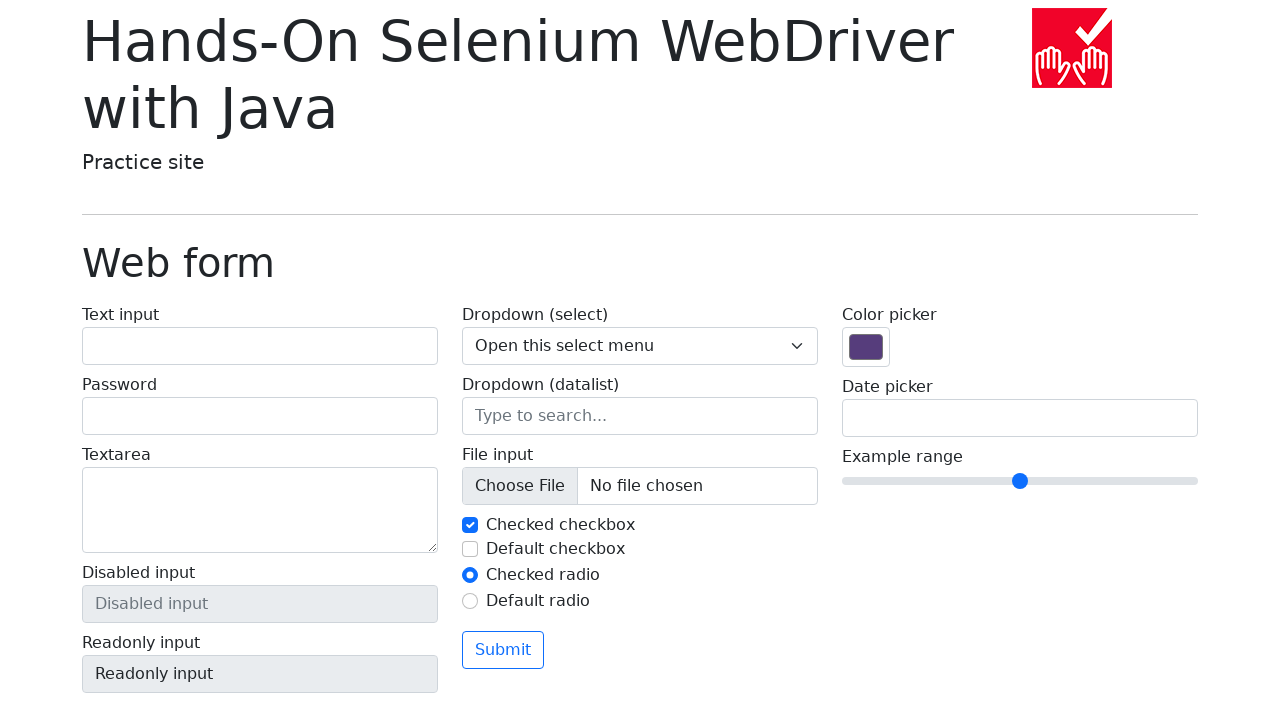

Located the default checkbox element (#my-check-1)
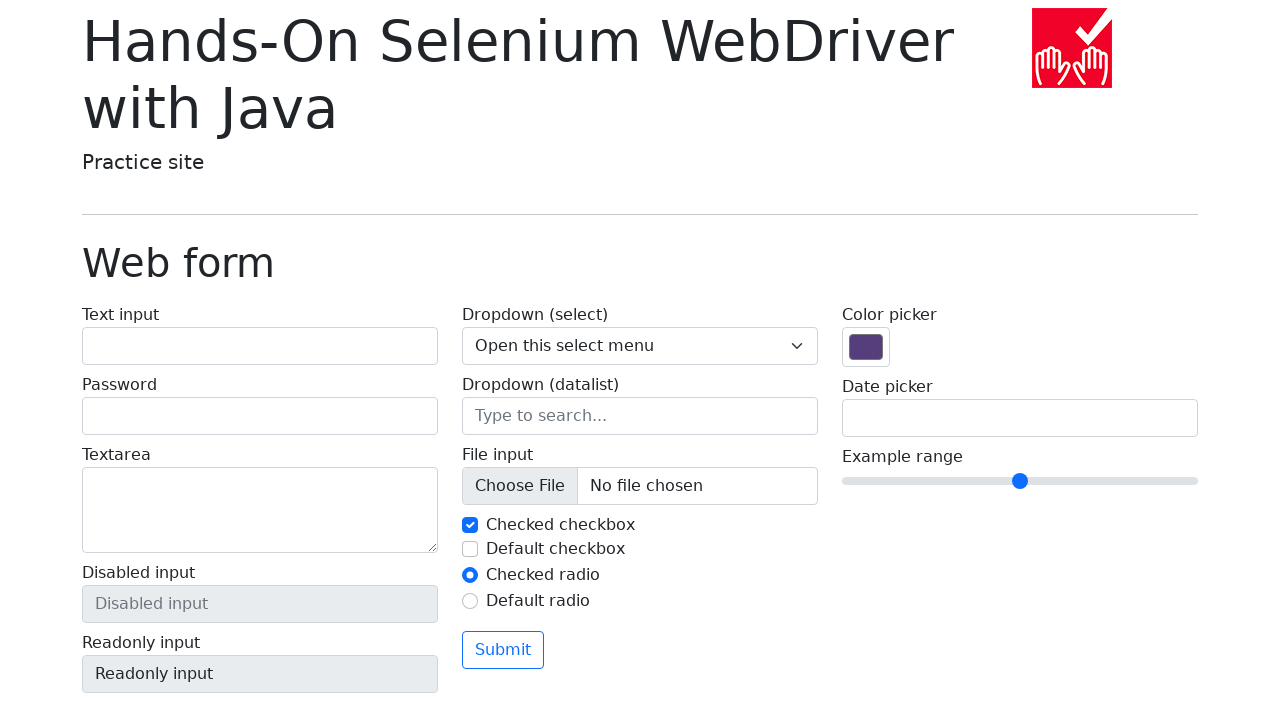

Checked the checkbox on #my-check-1
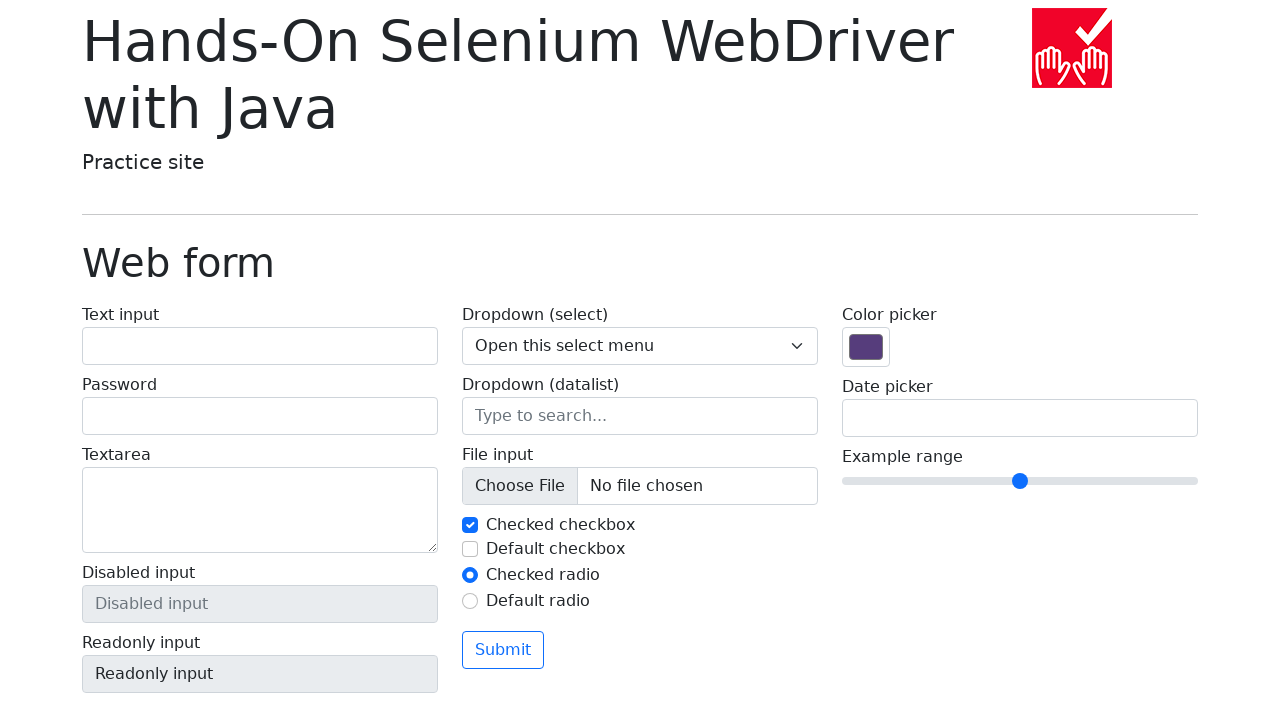

Verified that the checkbox is checked
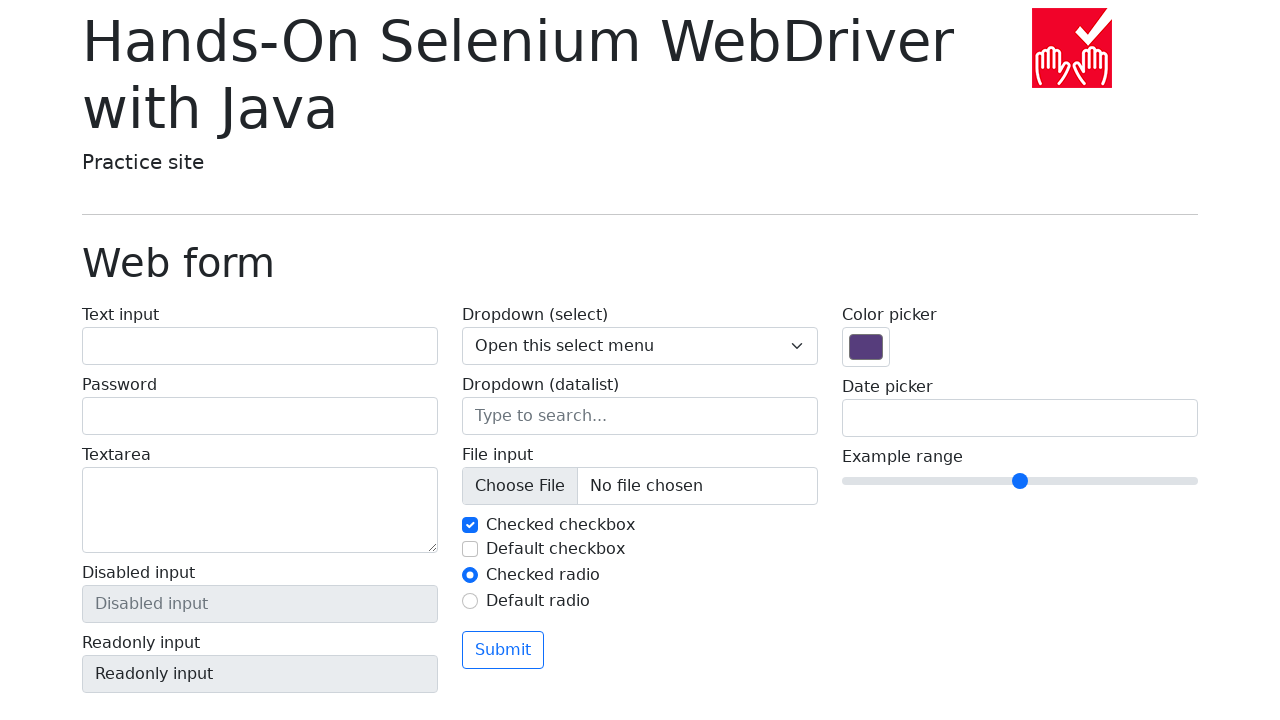

Unchecked the checkbox at (470, 525) on #my-check-1
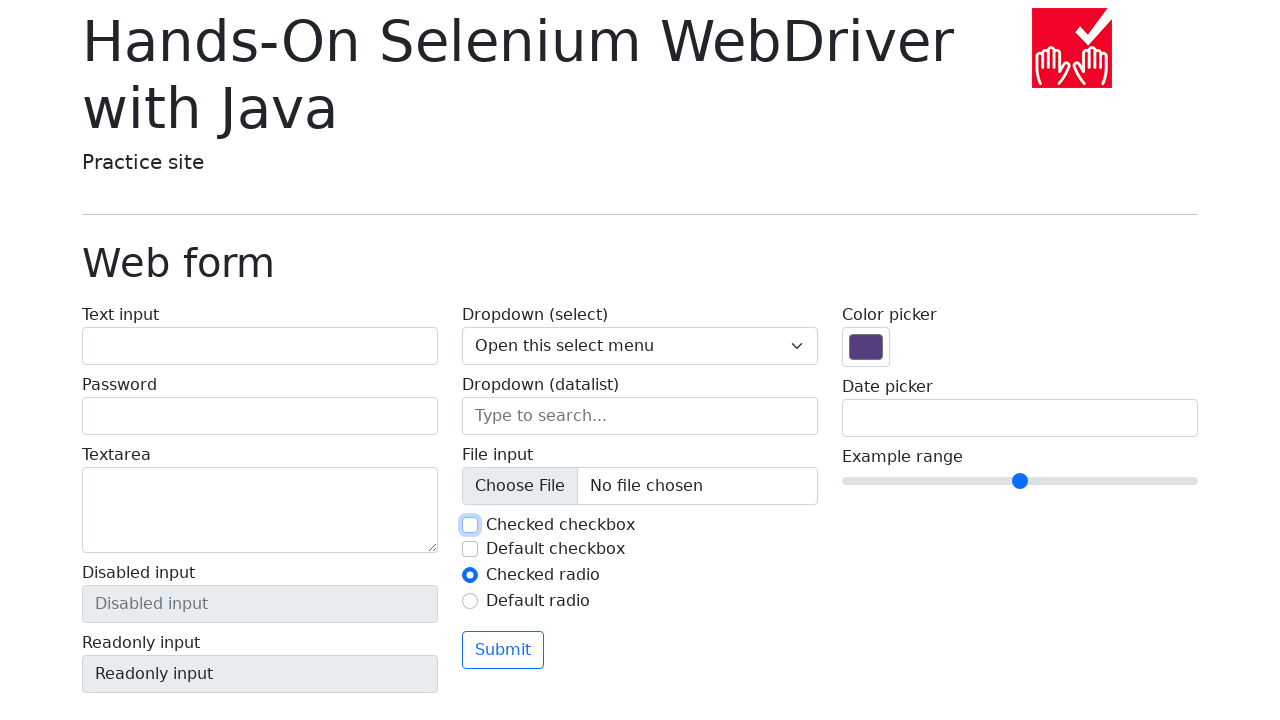

Verified that the checkbox is unchecked
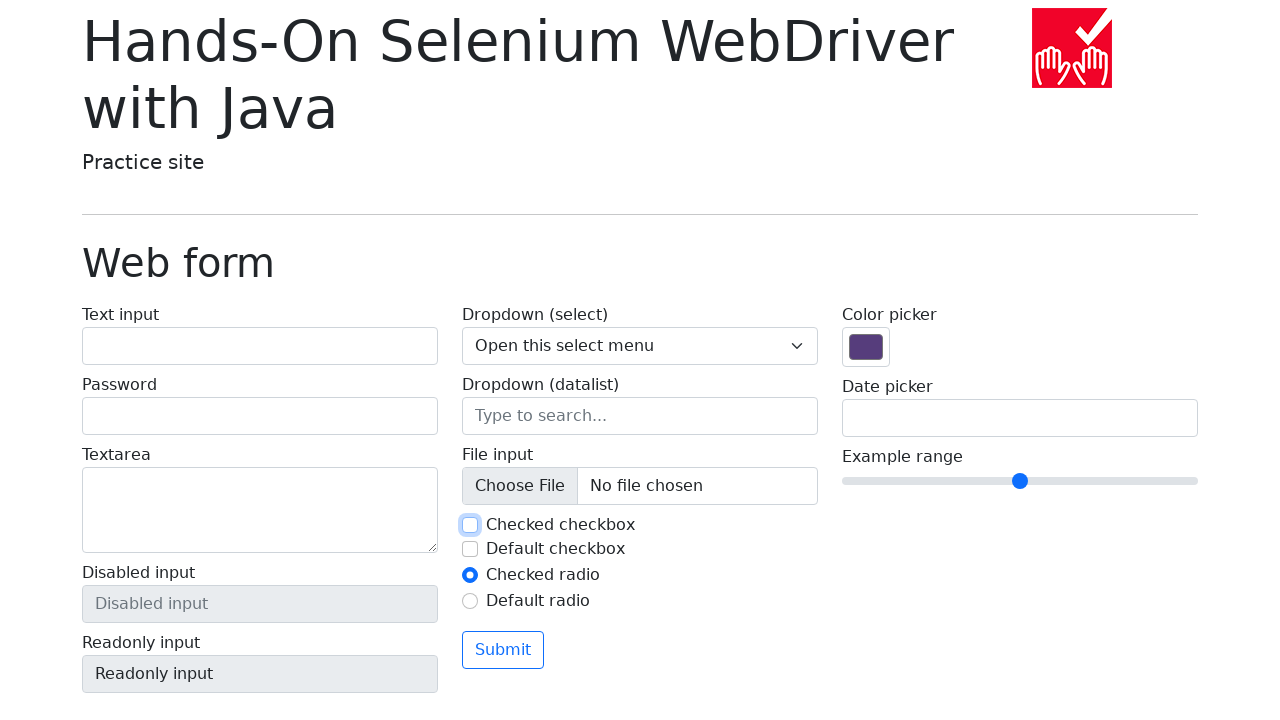

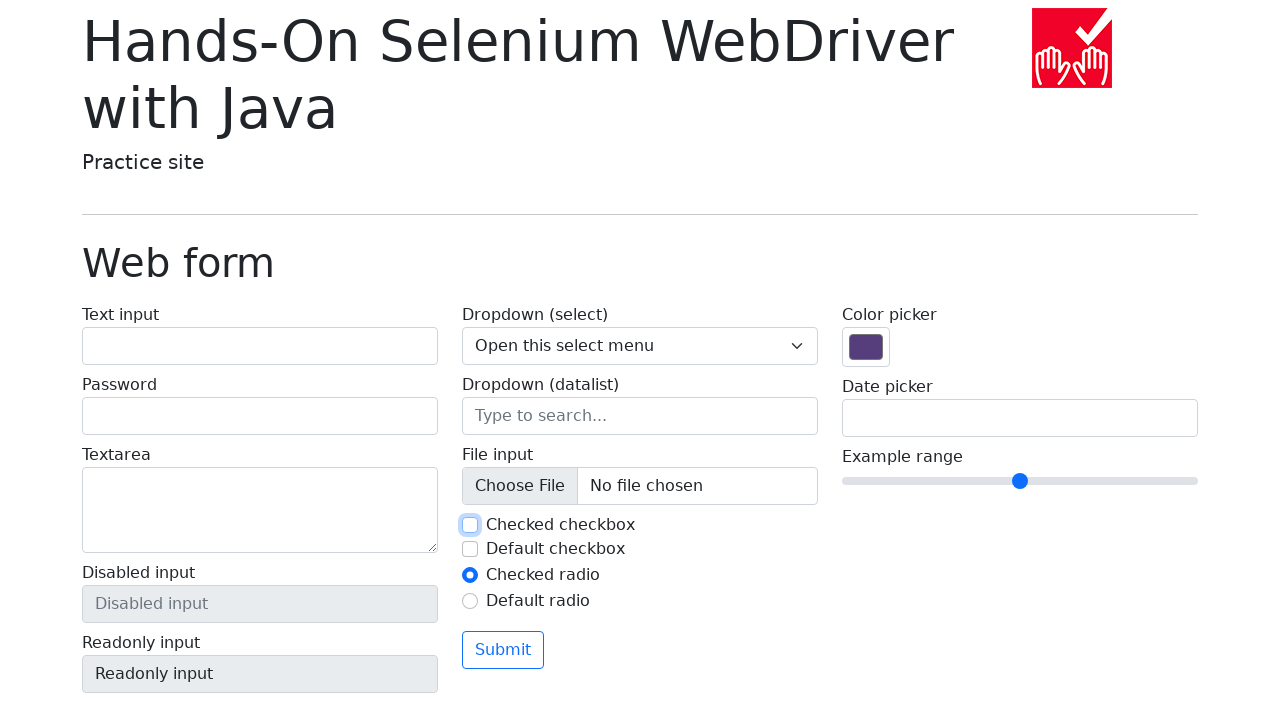